Tests the entry advertisement modal on a practice testing site by waiting for the modal to appear and locating the close button in the modal footer.

Starting URL: http://the-internet.herokuapp.com/entry_ad

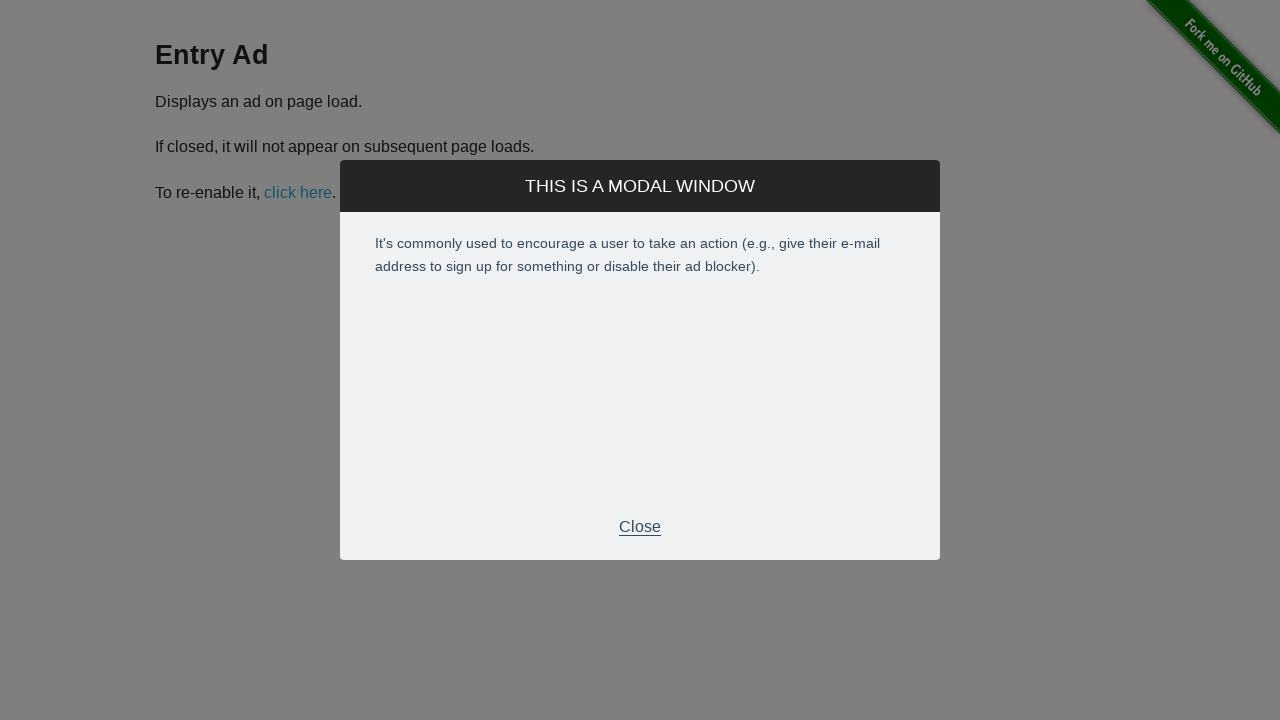

Entry advertisement modal became visible
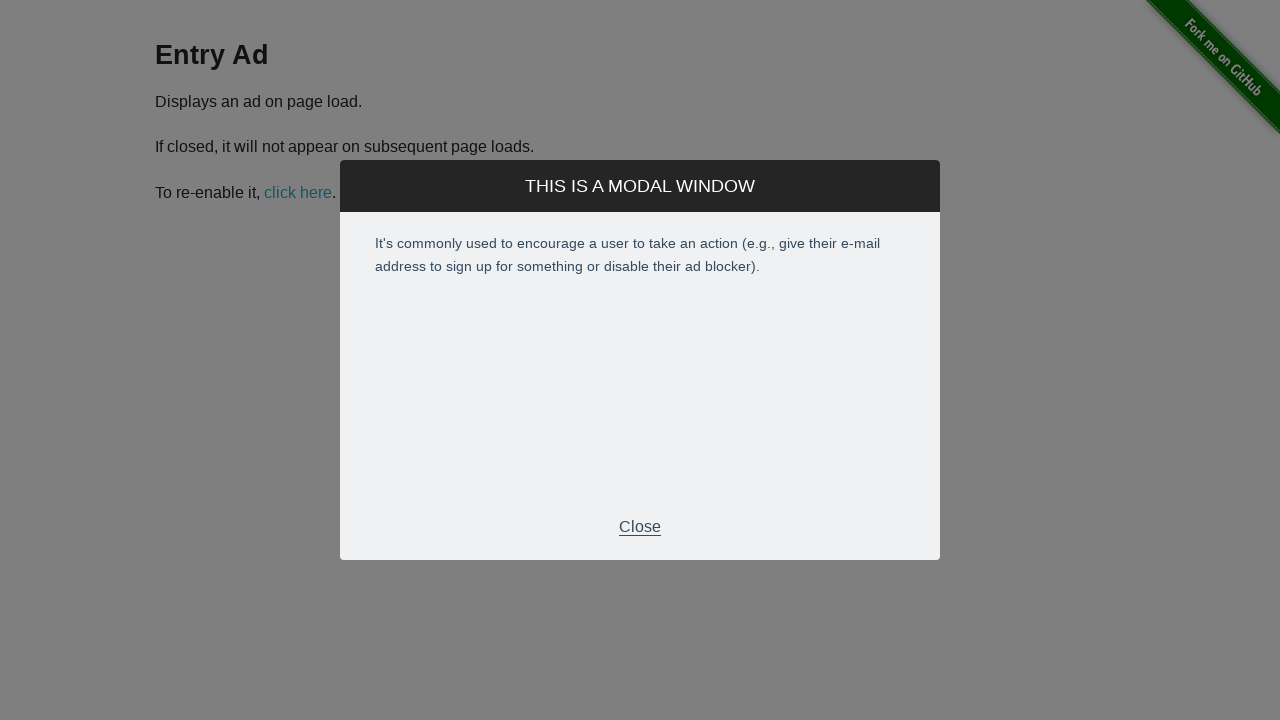

Clicked close button in modal footer at (640, 527) on .modal-footer
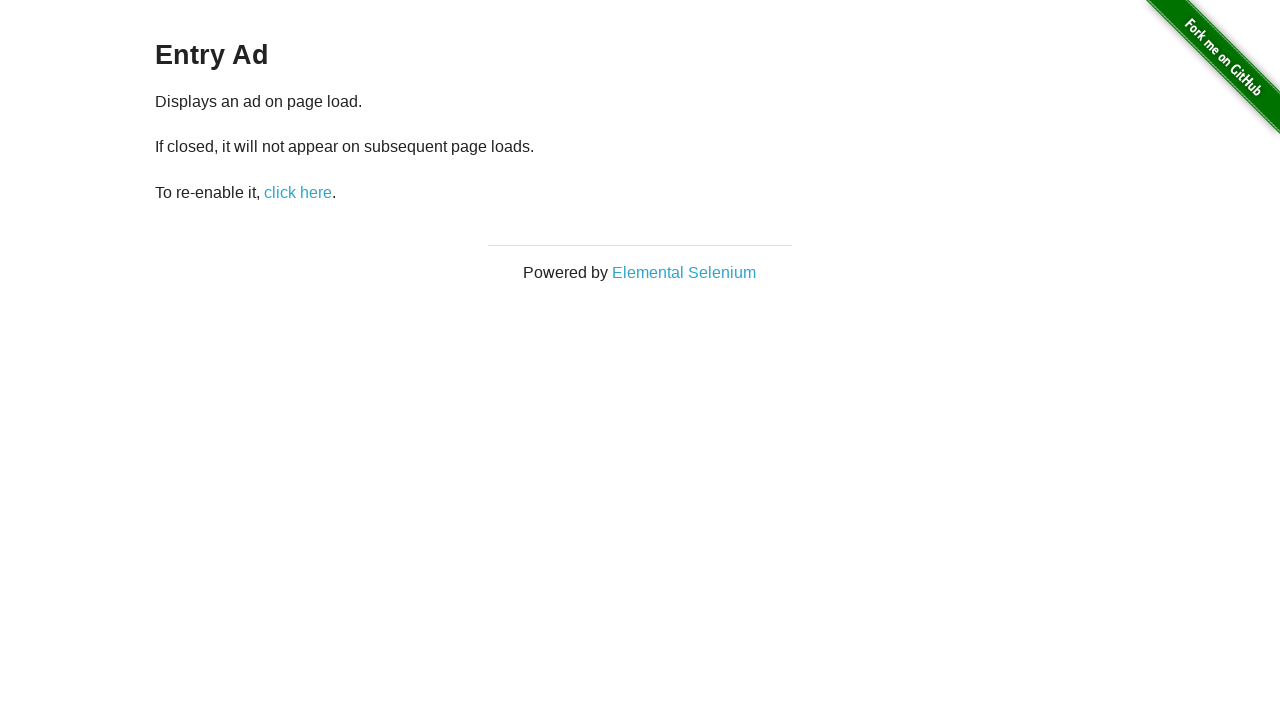

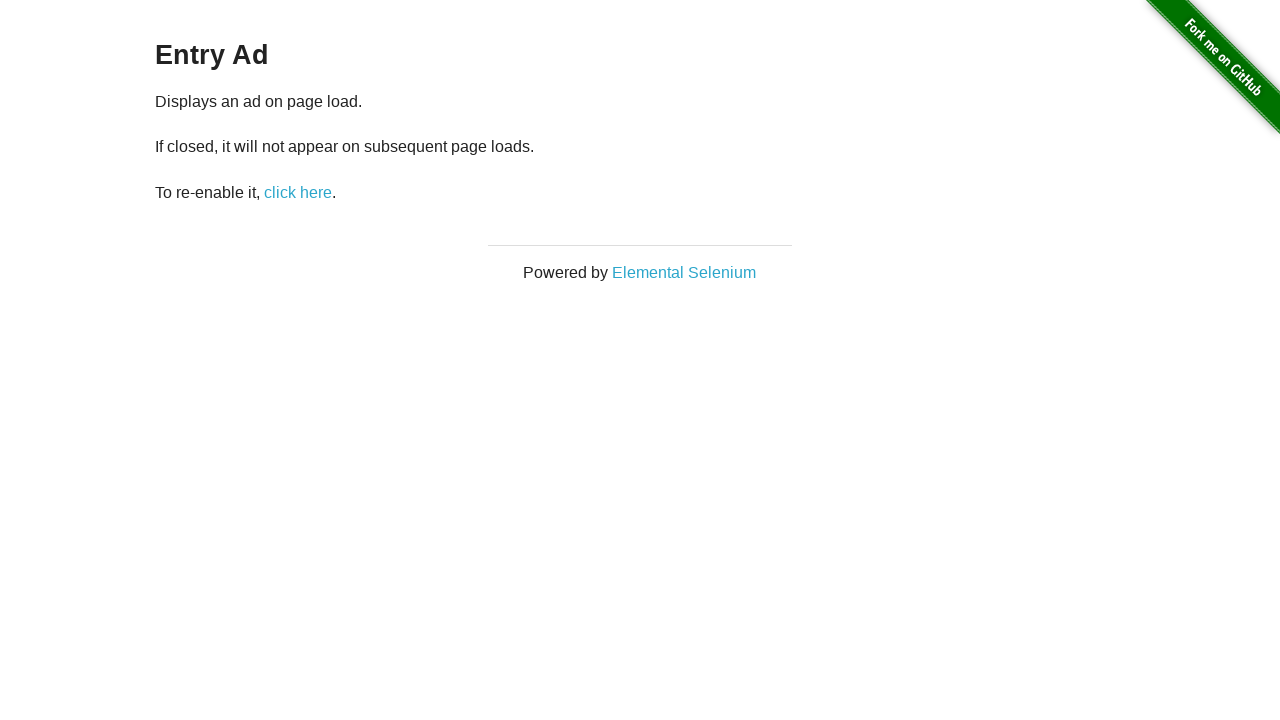